Verifies the email field has the correct placeholder text on the sign-in form

Starting URL: https://home.openweathermap.org/users/sign_in

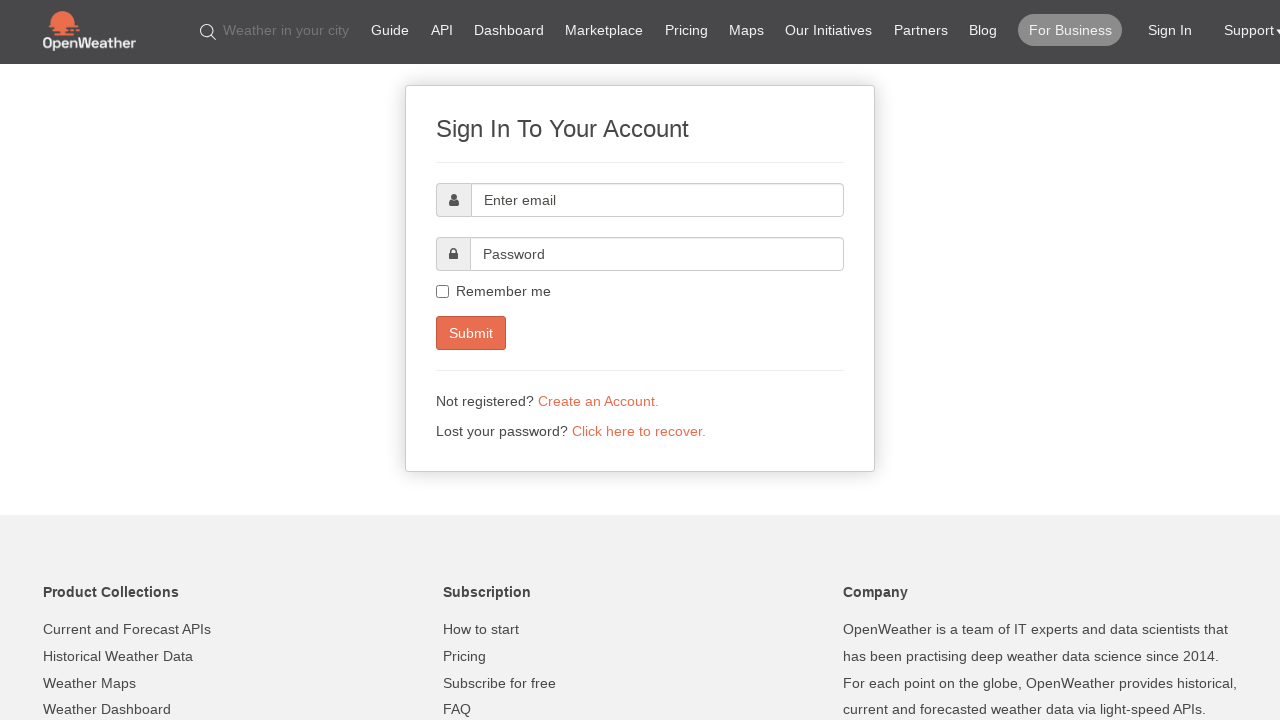

Navigated to sign-in page
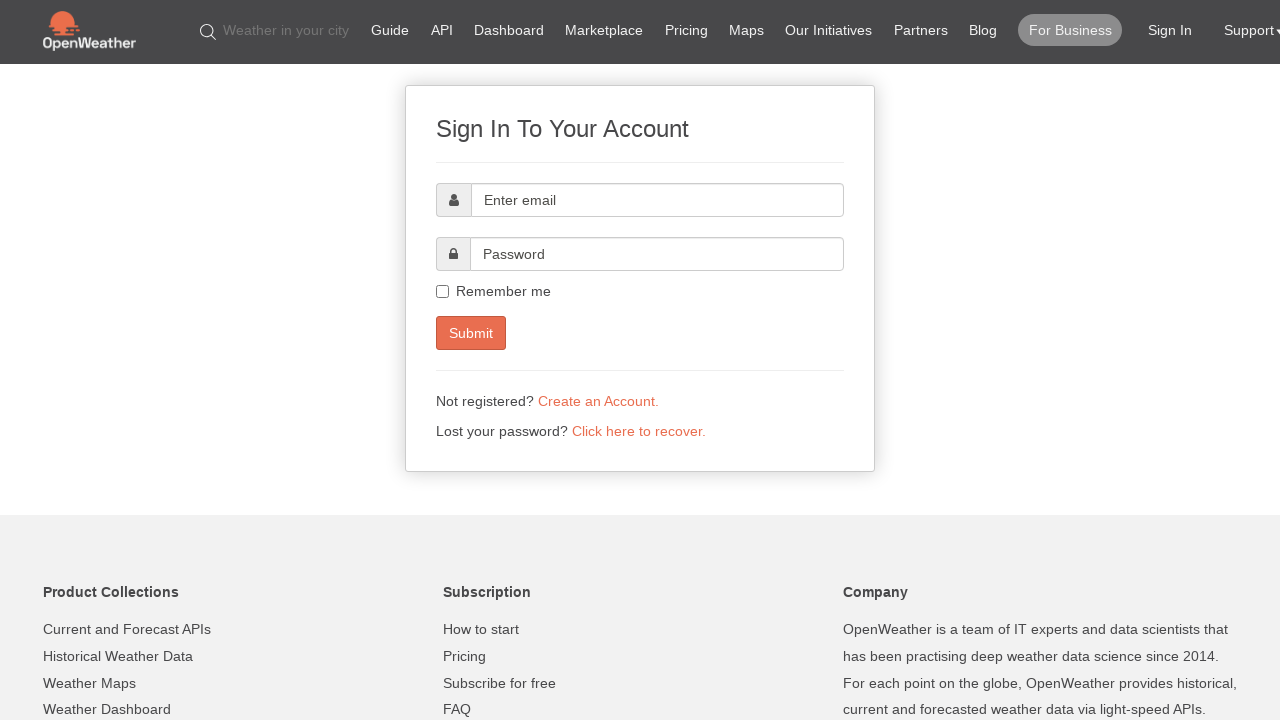

Located email field on sign-in form
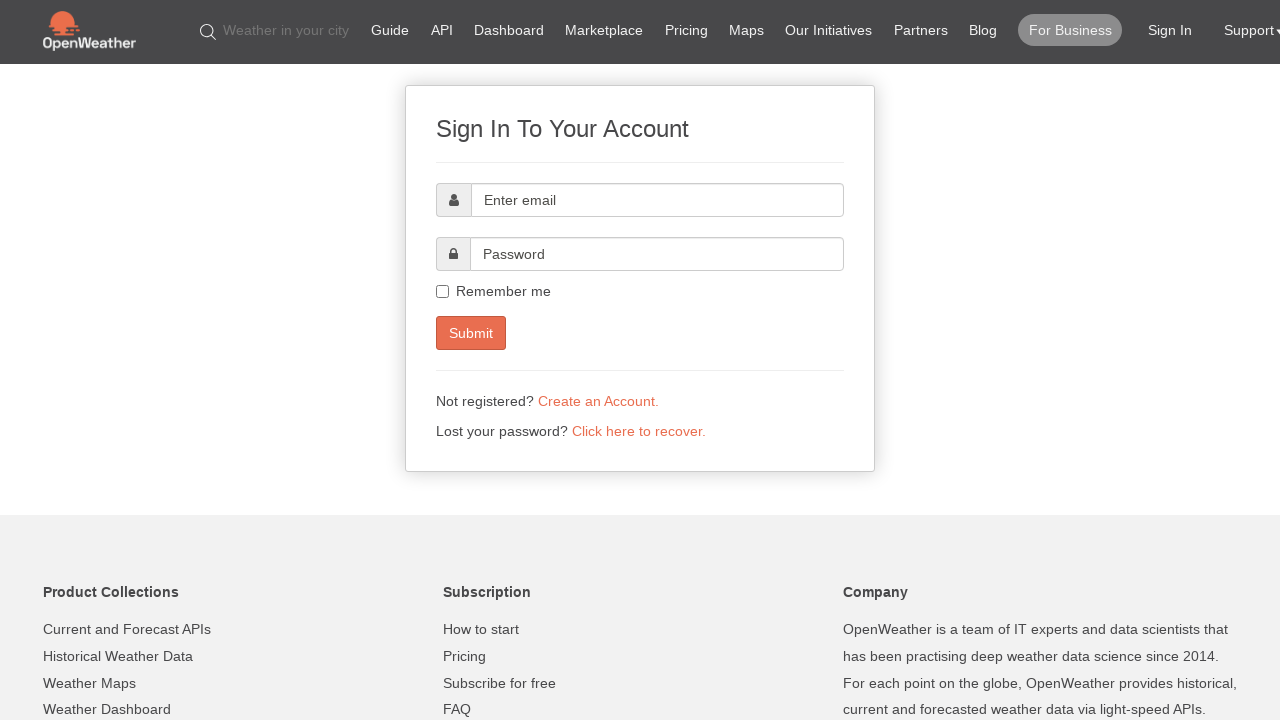

Verified email field has correct placeholder text 'Enter email'
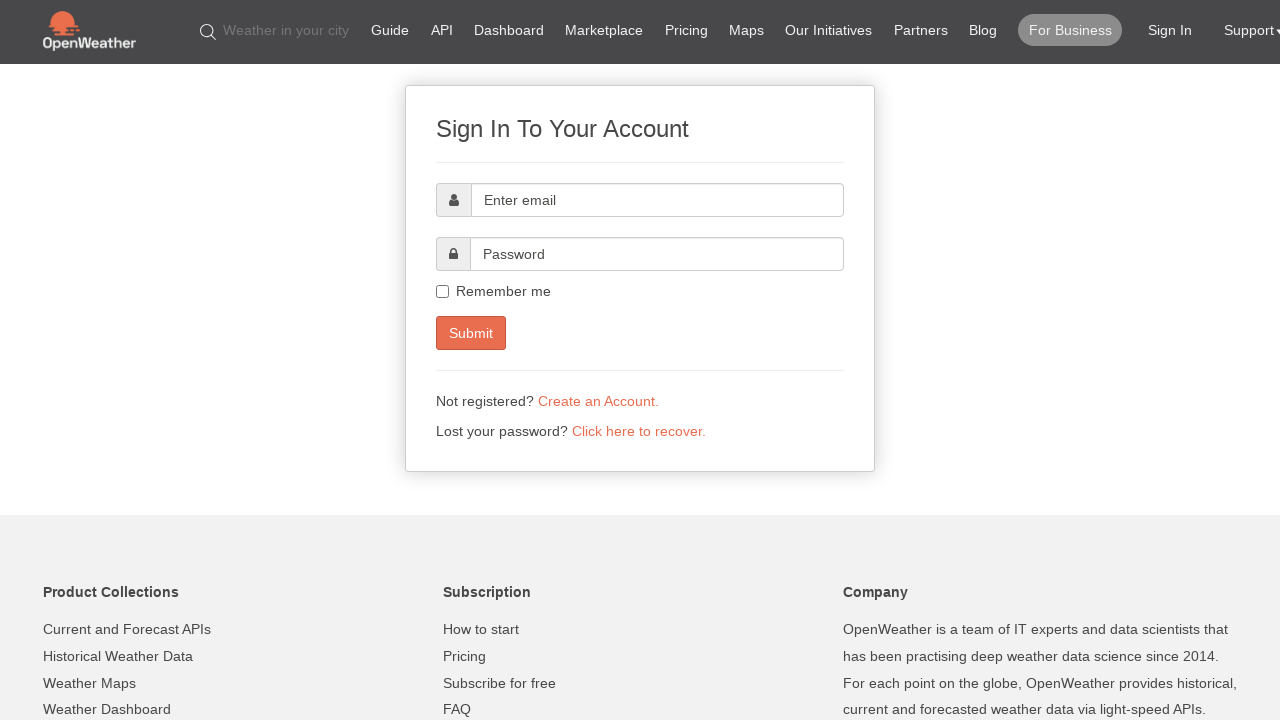

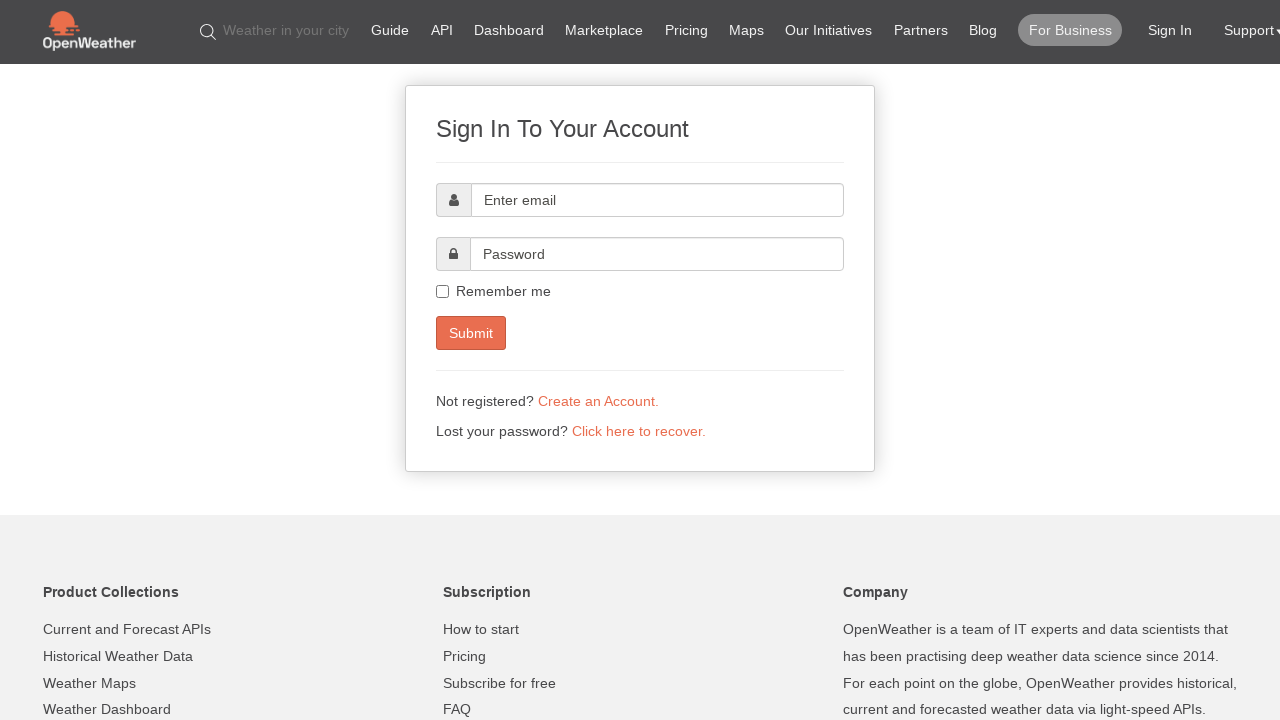